Tests network error handling by stopping page load and refreshing to verify page recovery

Starting URL: https://demoqa.com

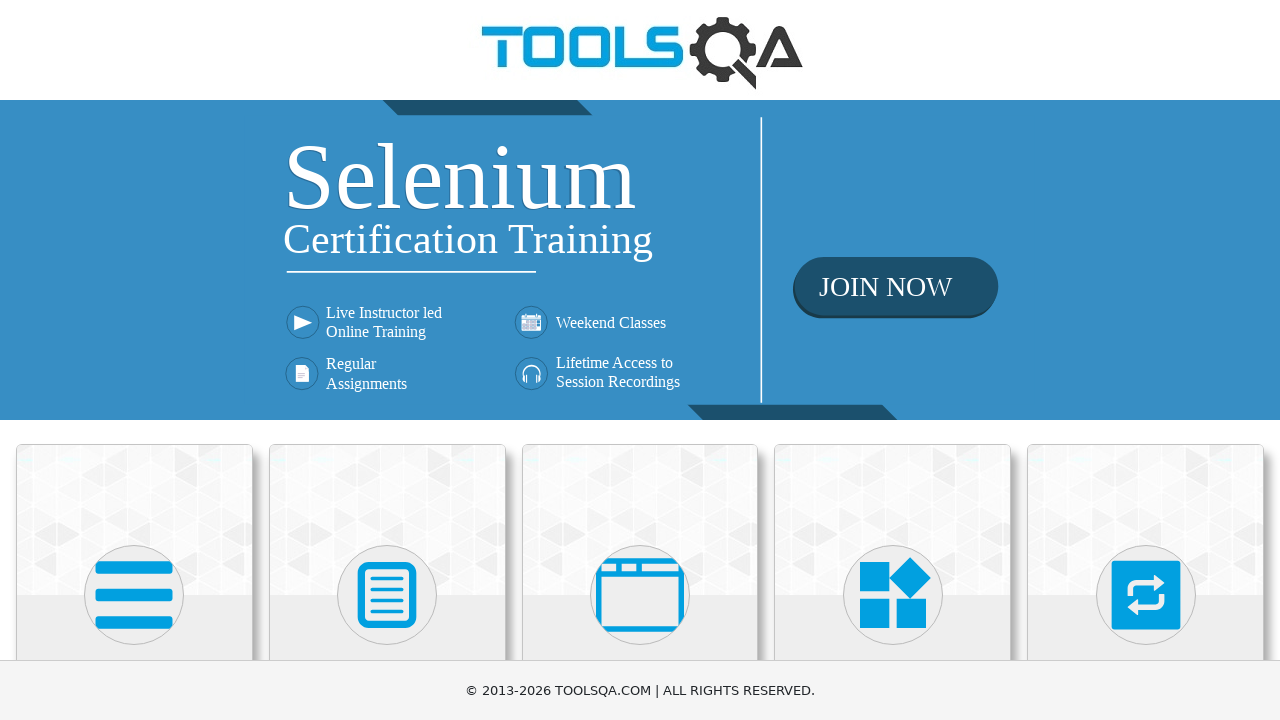

Simulated network error by stopping page load
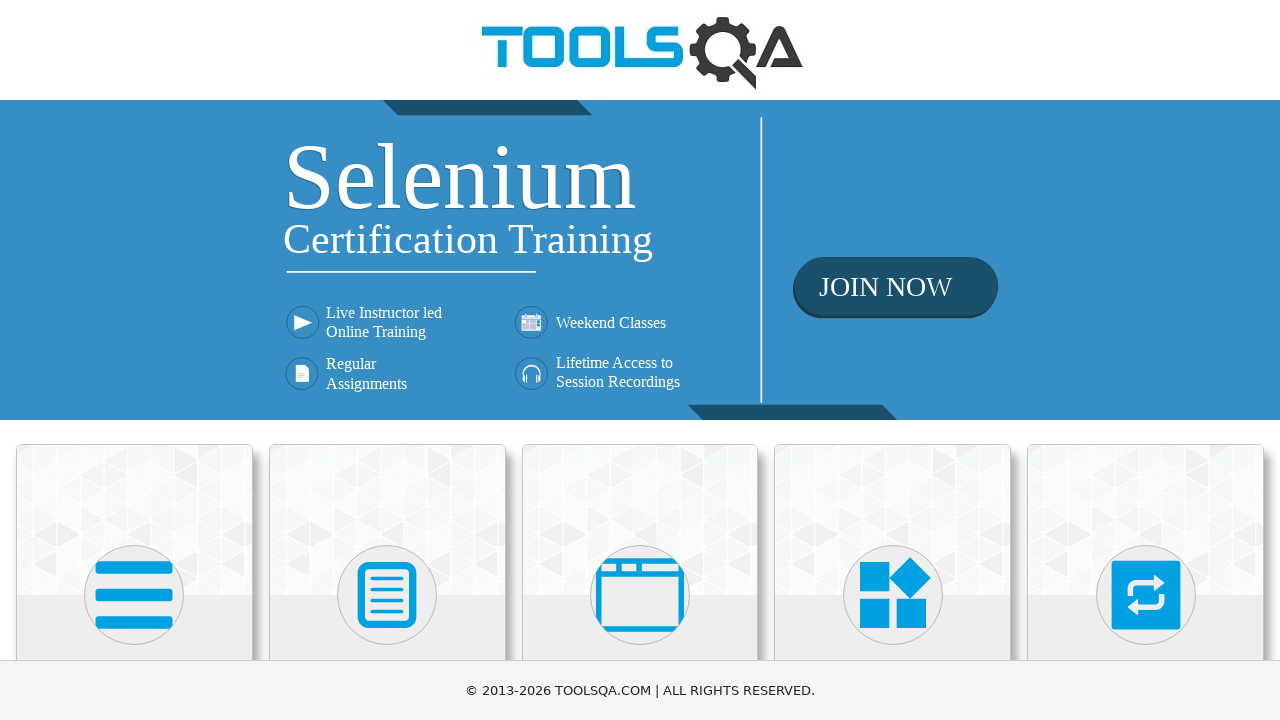

Refreshed page to recover from network error
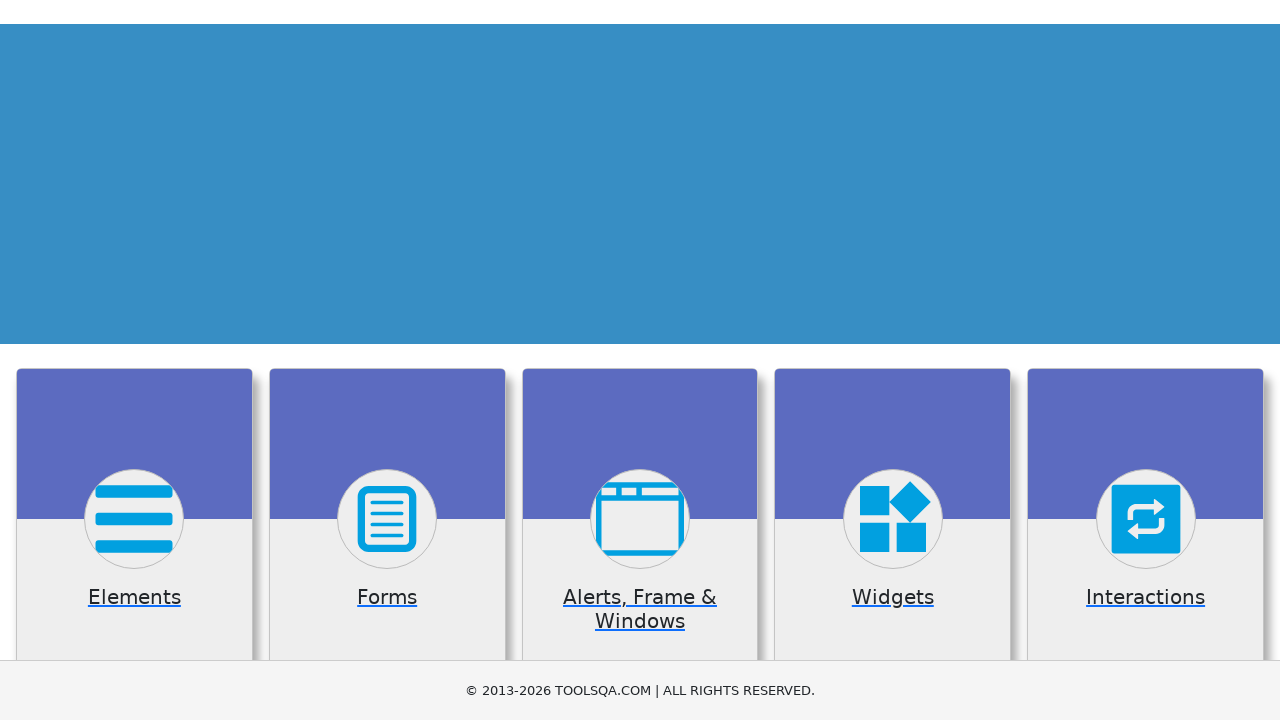

Verified page load completed after refresh
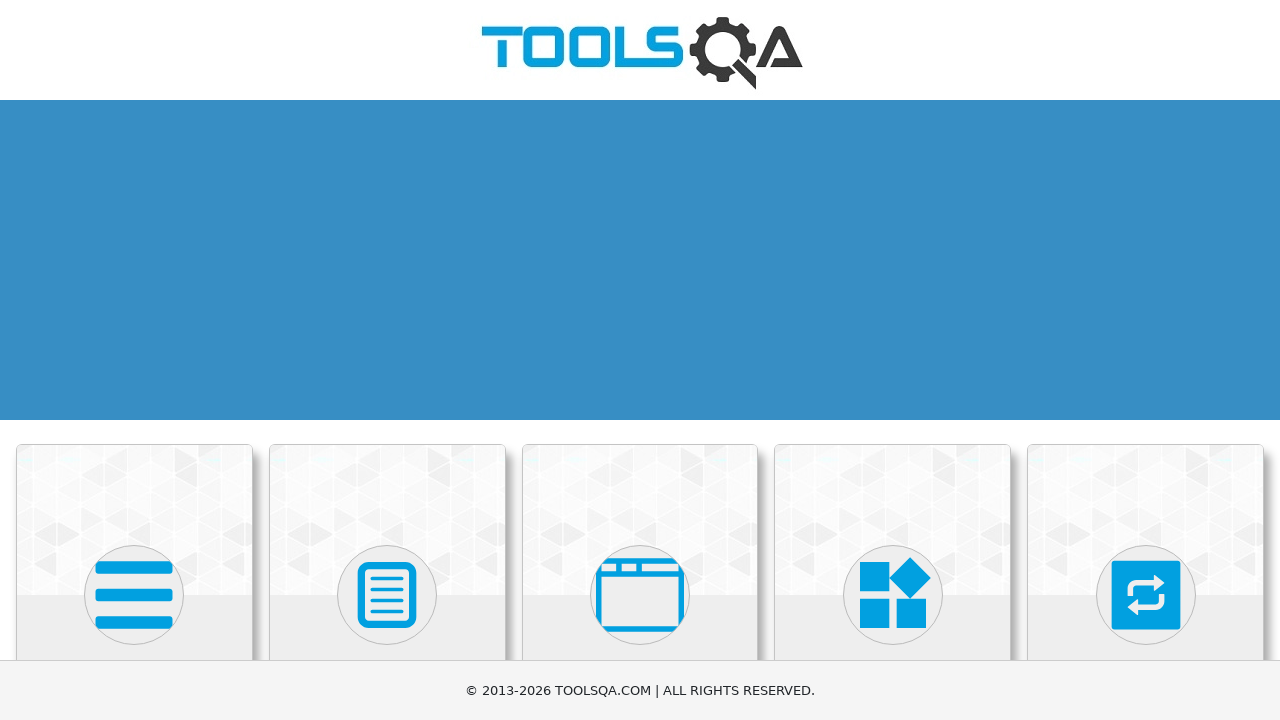

Confirmed page recovery by verifying home banner element is present
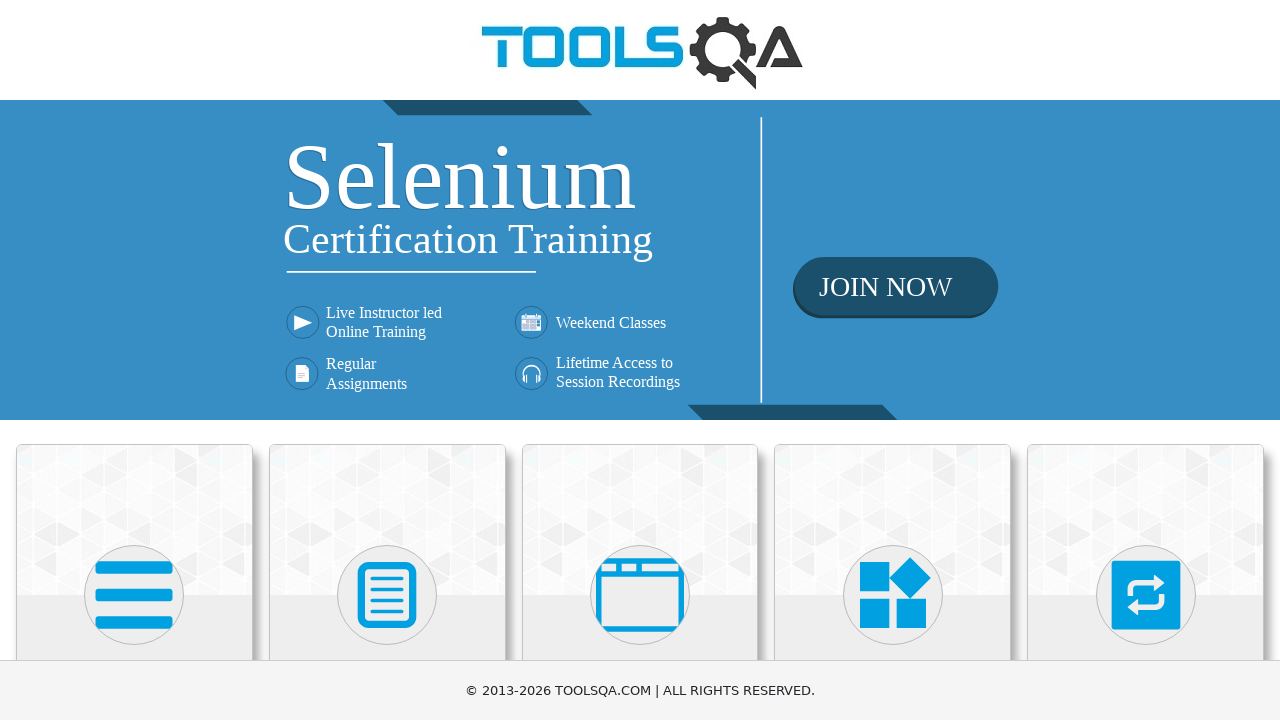

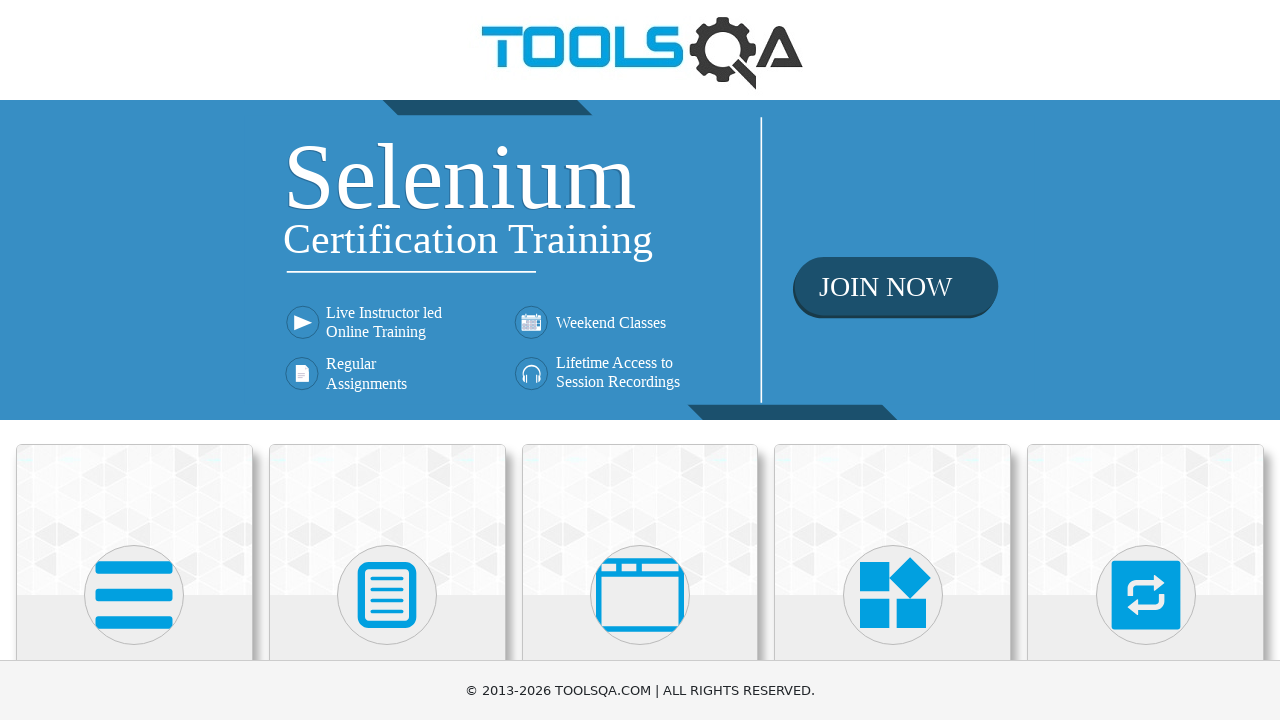